Tests that whitespace is trimmed from edited todo text

Starting URL: https://demo.playwright.dev/todomvc

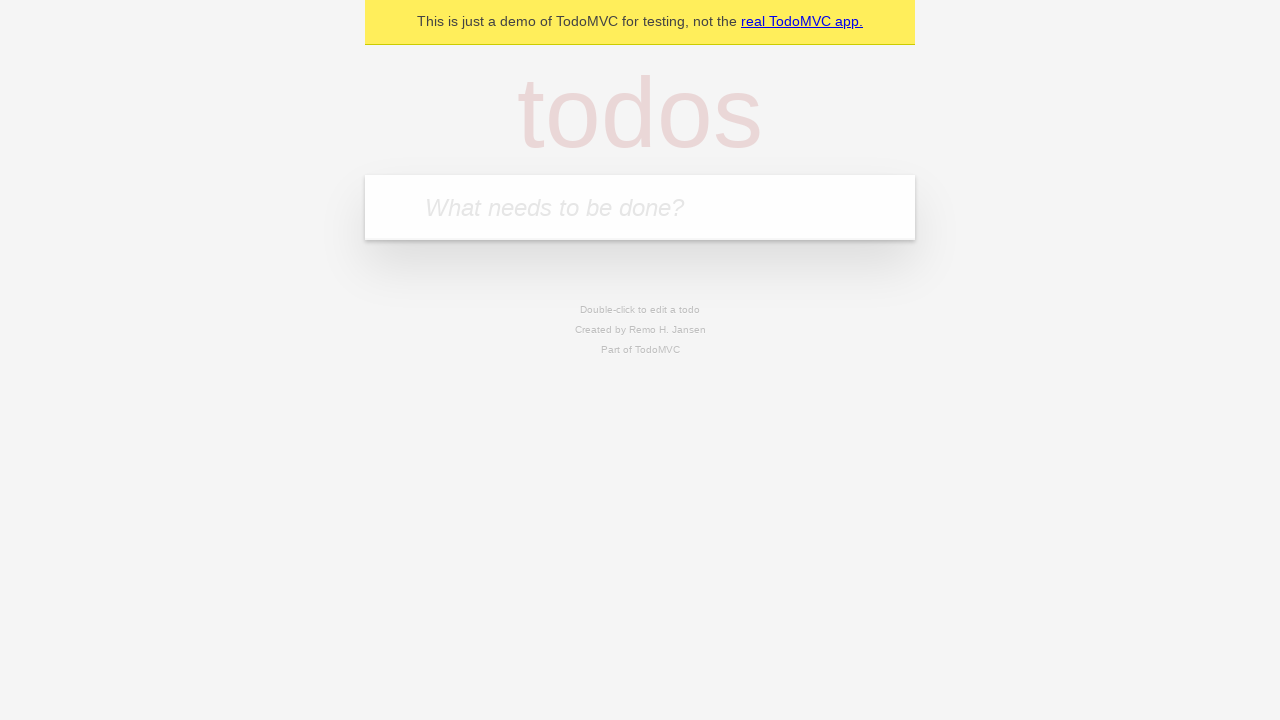

Navigated to TodoMVC demo page
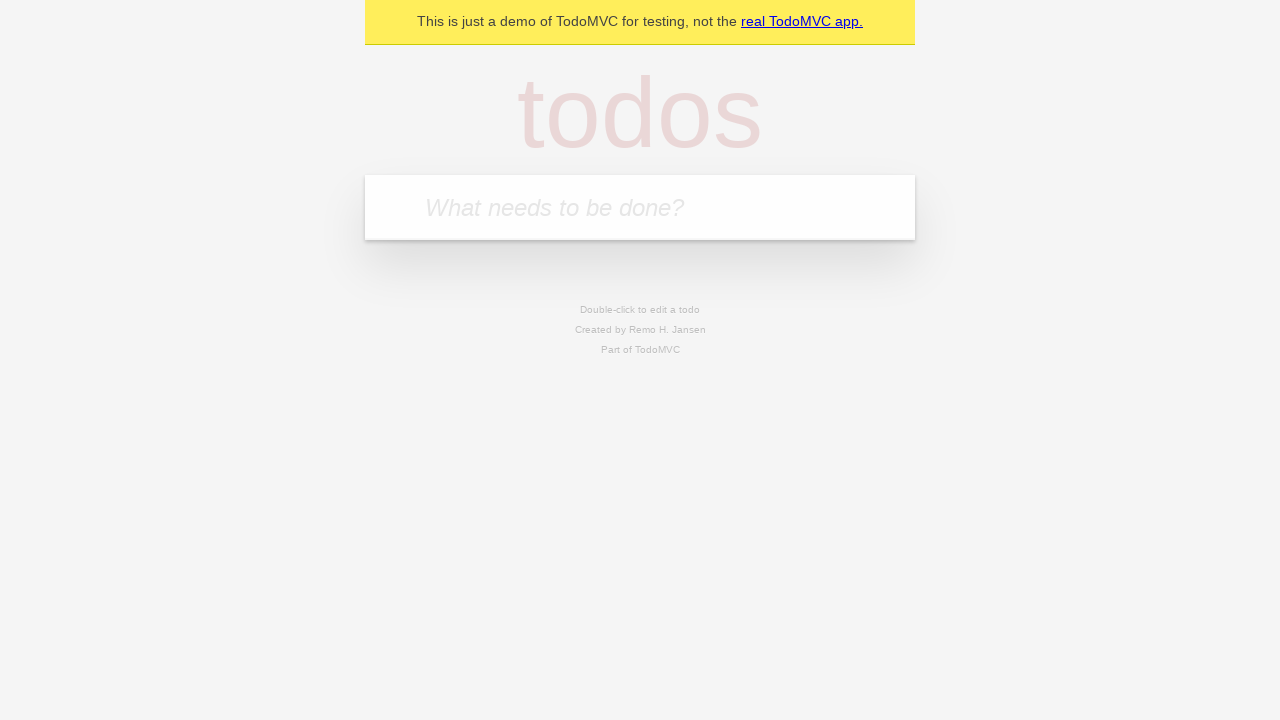

Located new todo input field
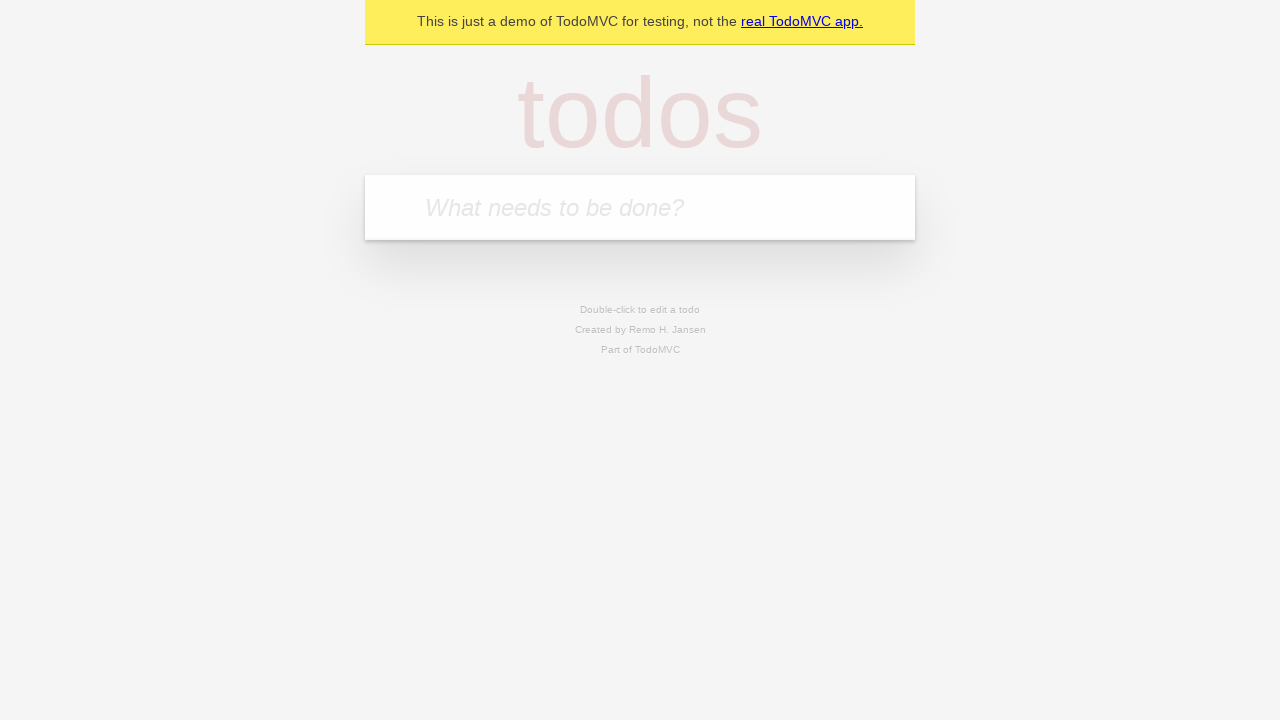

Filled todo input with 'buy some cheese' on internal:attr=[placeholder="What needs to be done?"i]
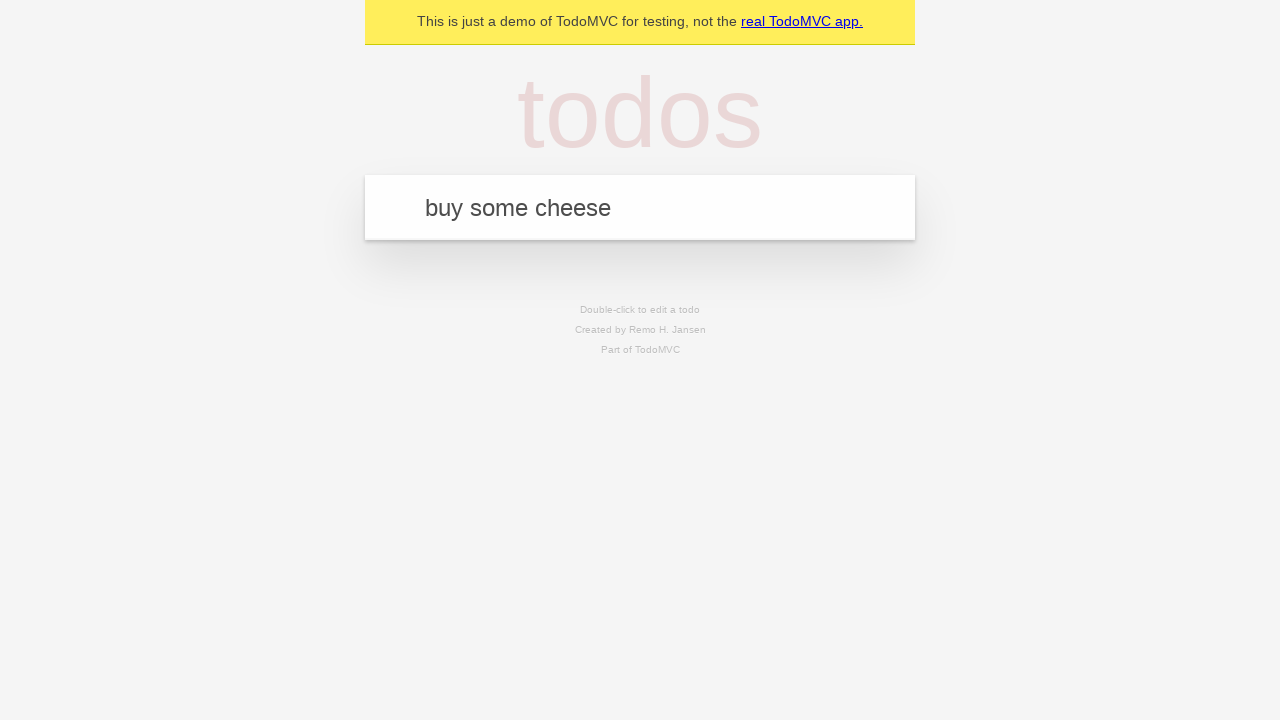

Pressed Enter to create todo 'buy some cheese' on internal:attr=[placeholder="What needs to be done?"i]
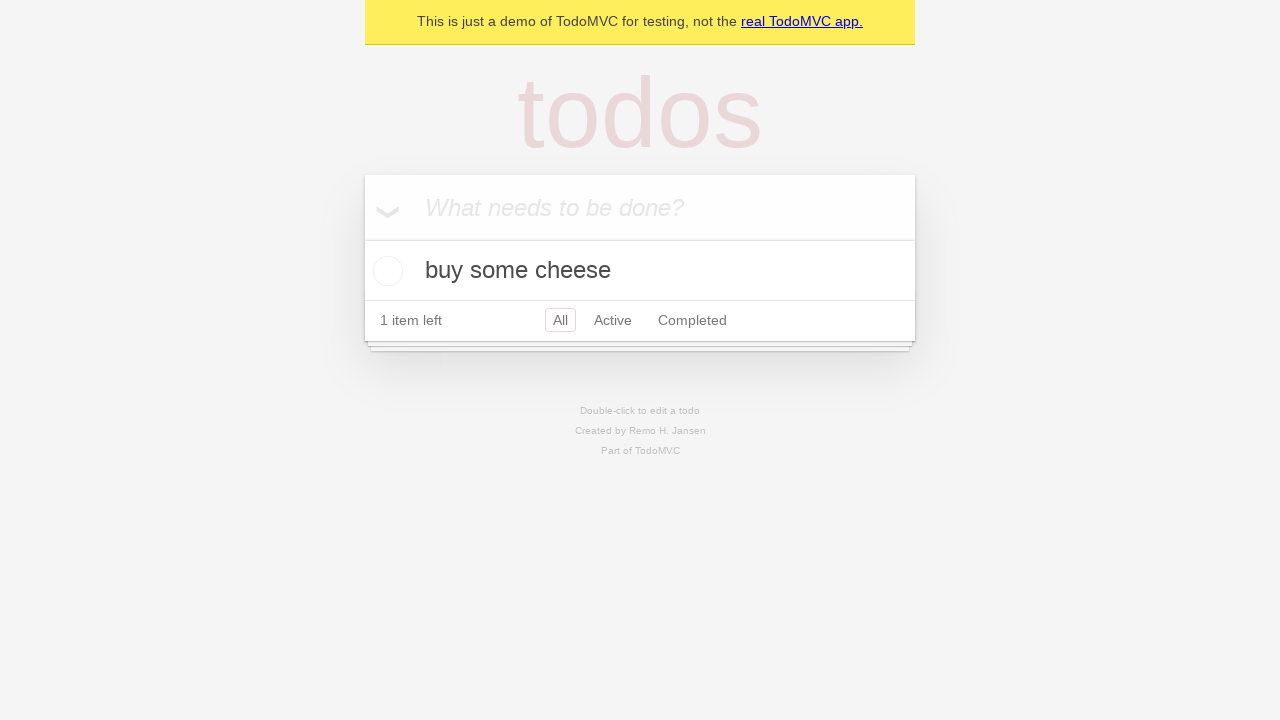

Filled todo input with 'feed the cat' on internal:attr=[placeholder="What needs to be done?"i]
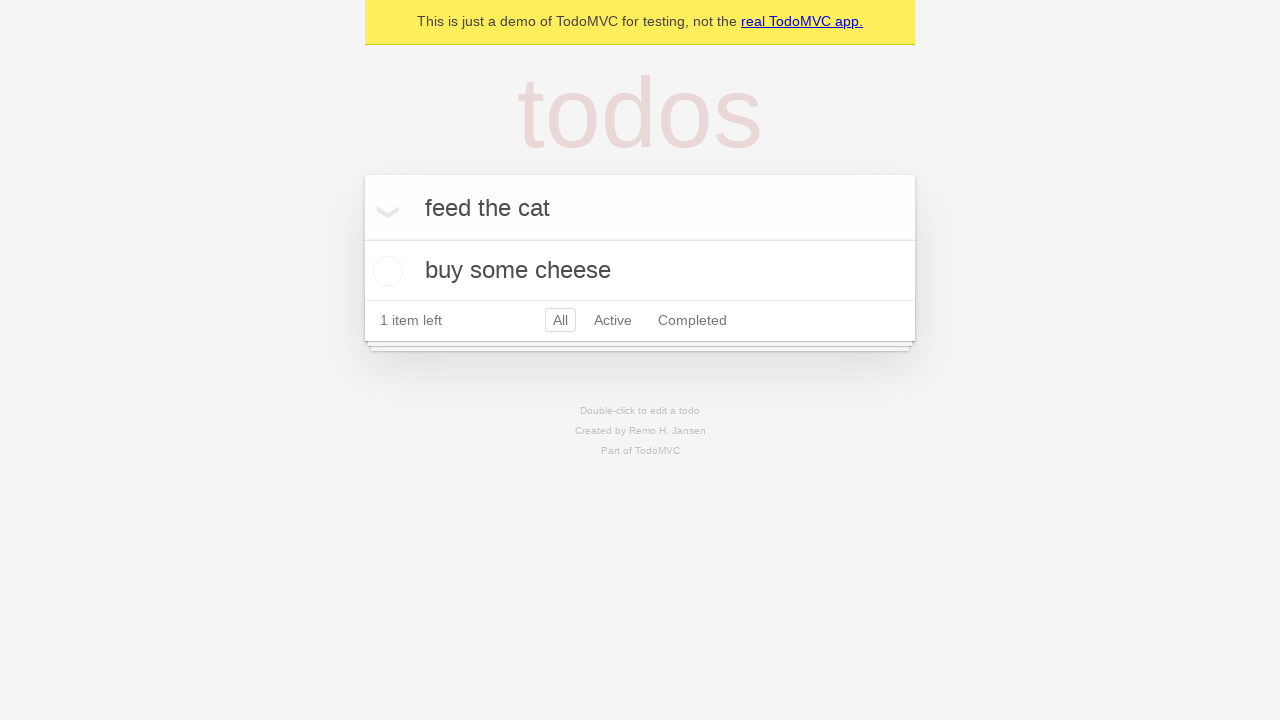

Pressed Enter to create todo 'feed the cat' on internal:attr=[placeholder="What needs to be done?"i]
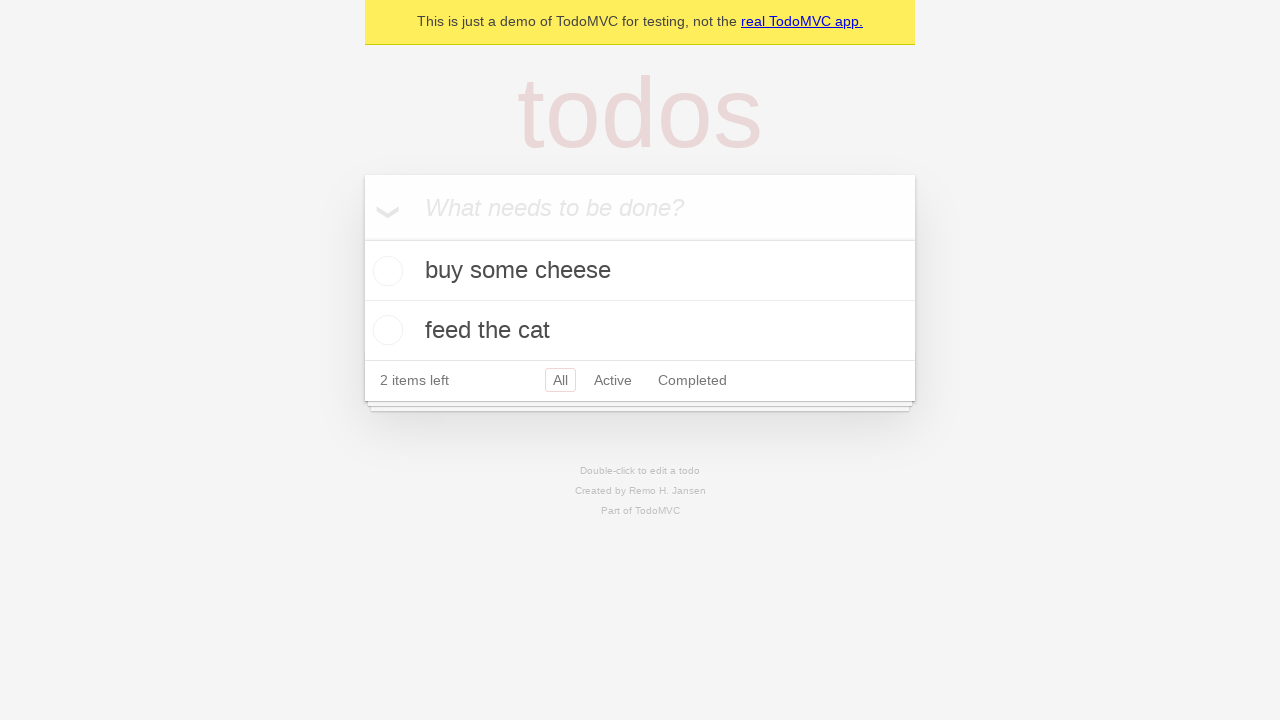

Filled todo input with 'book a doctors appointment' on internal:attr=[placeholder="What needs to be done?"i]
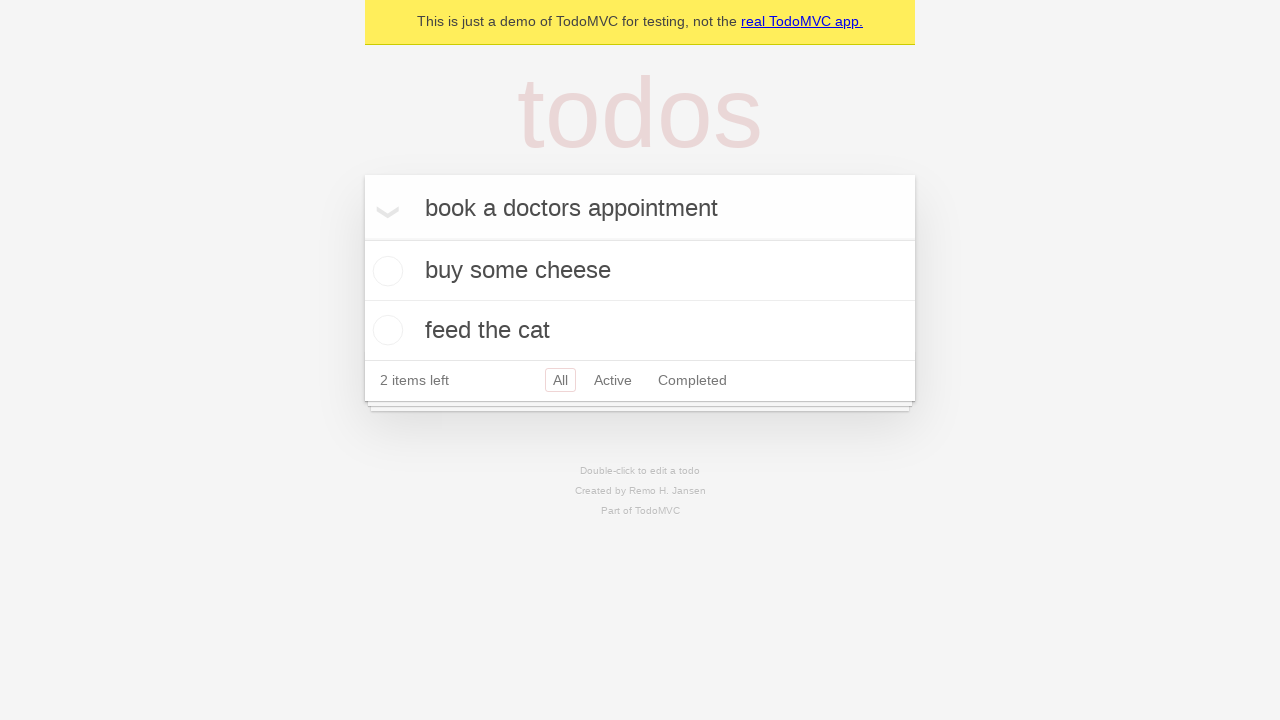

Pressed Enter to create todo 'book a doctors appointment' on internal:attr=[placeholder="What needs to be done?"i]
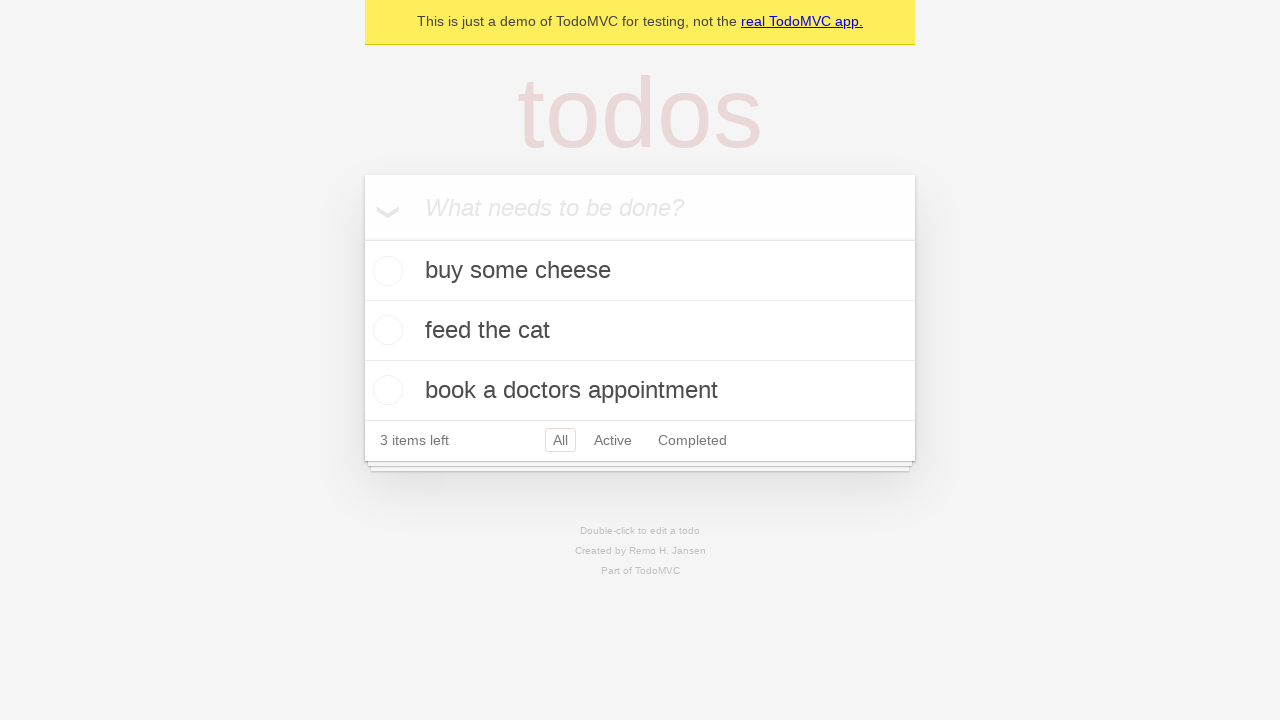

Located all todo items
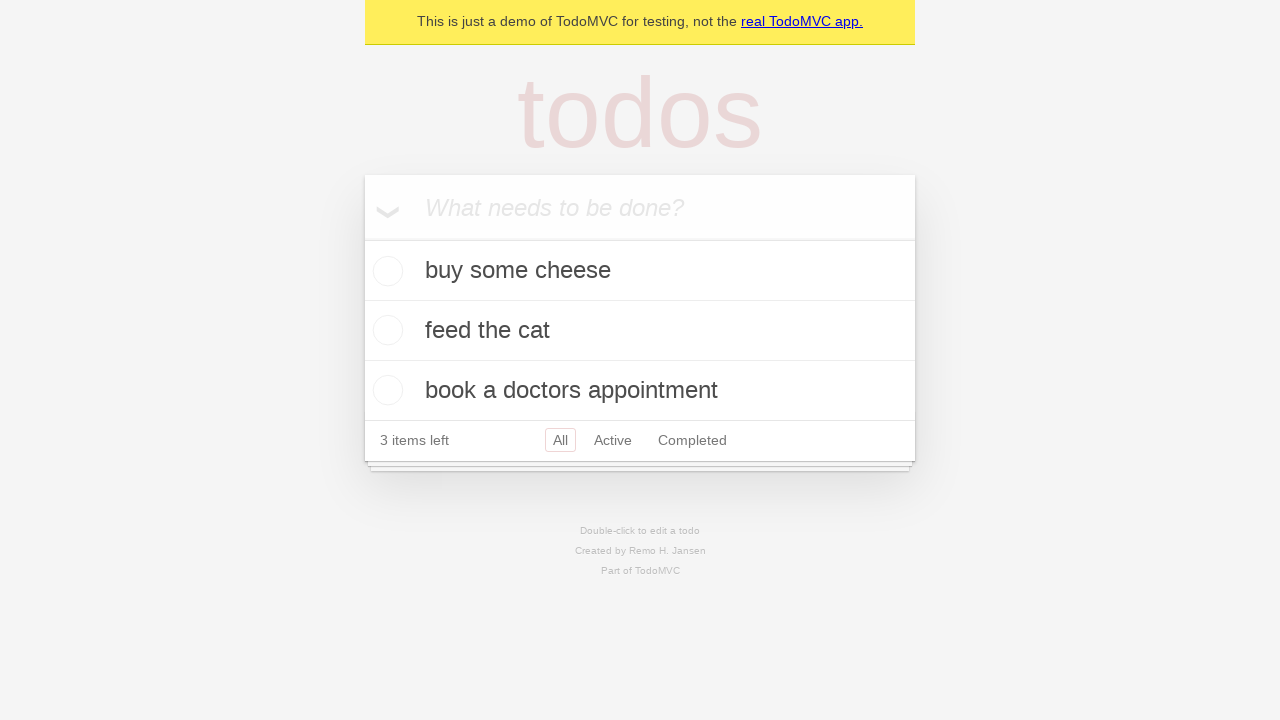

Double-clicked second todo item to edit at (640, 331) on internal:testid=[data-testid="todo-item"s] >> nth=1
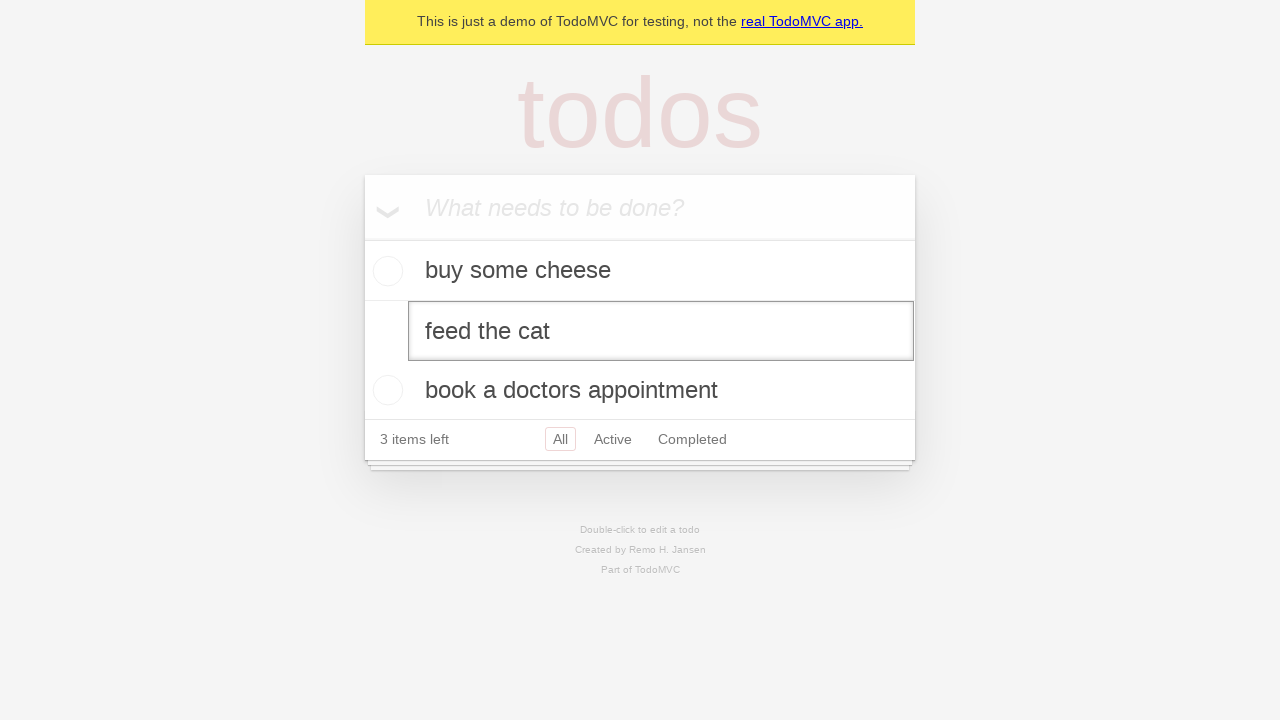

Filled edit field with text containing leading and trailing whitespace on internal:testid=[data-testid="todo-item"s] >> nth=1 >> internal:role=textbox[nam
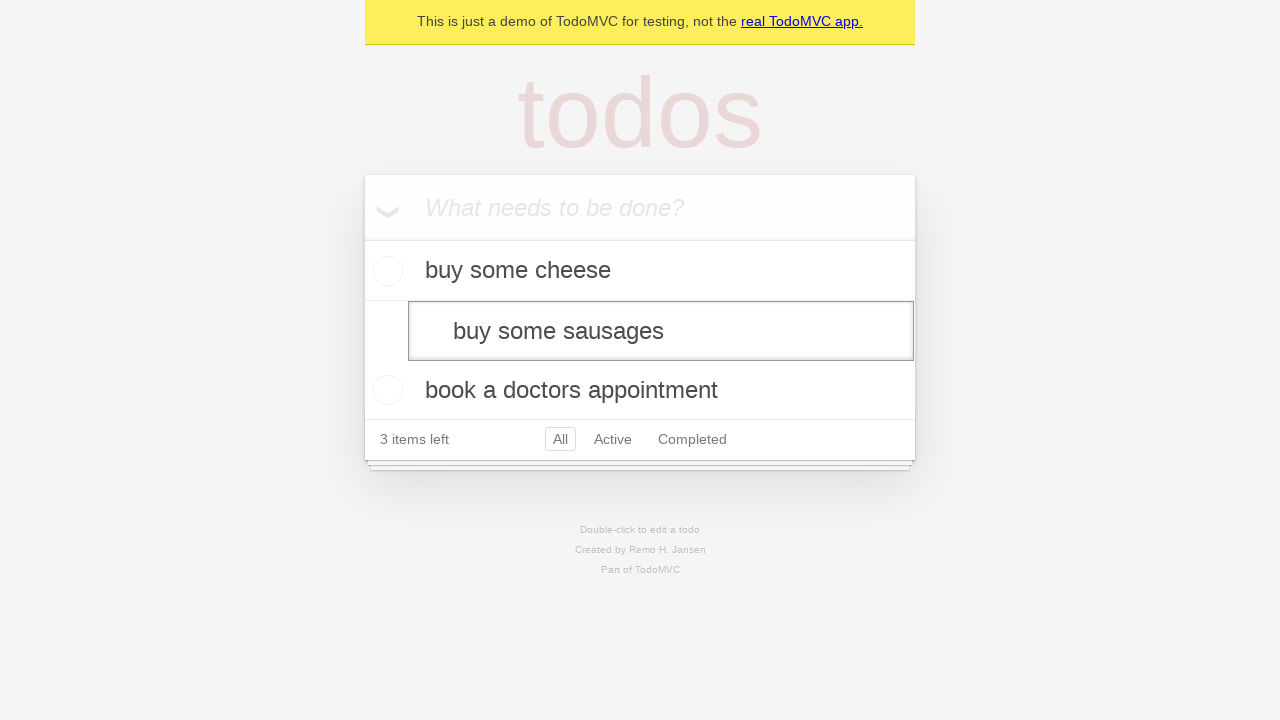

Pressed Enter to save edited todo with trimmed whitespace on internal:testid=[data-testid="todo-item"s] >> nth=1 >> internal:role=textbox[nam
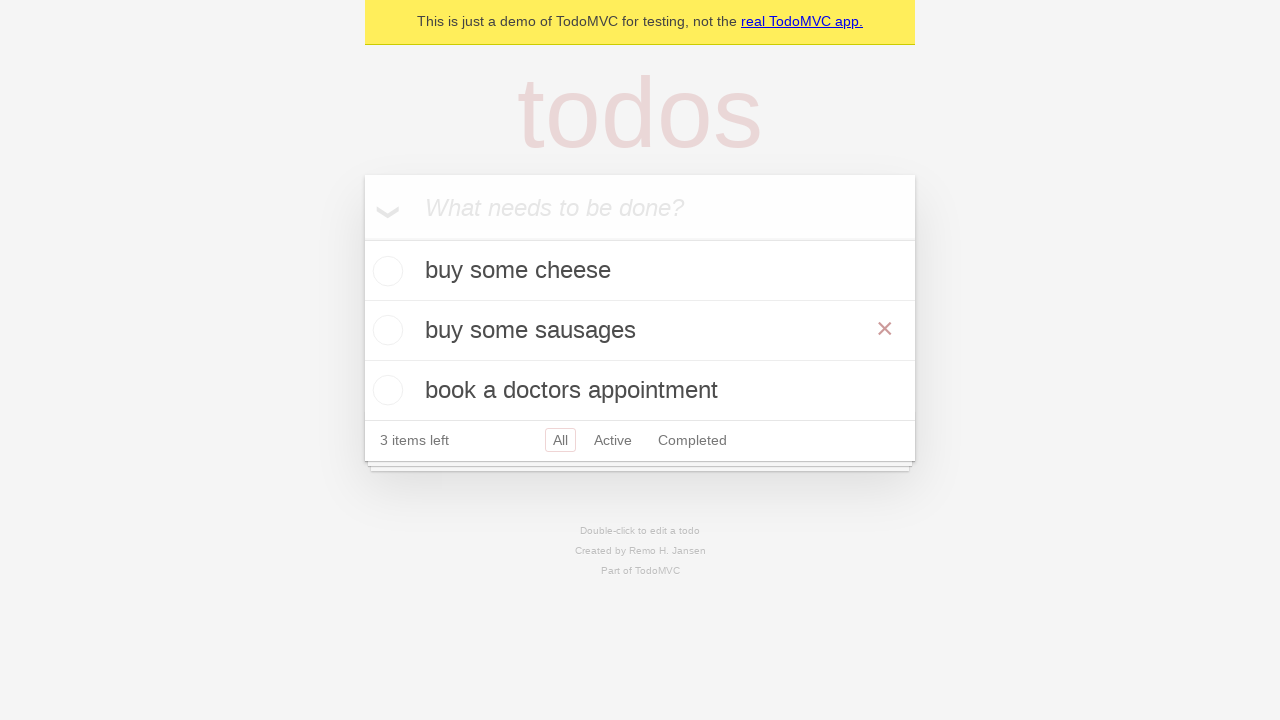

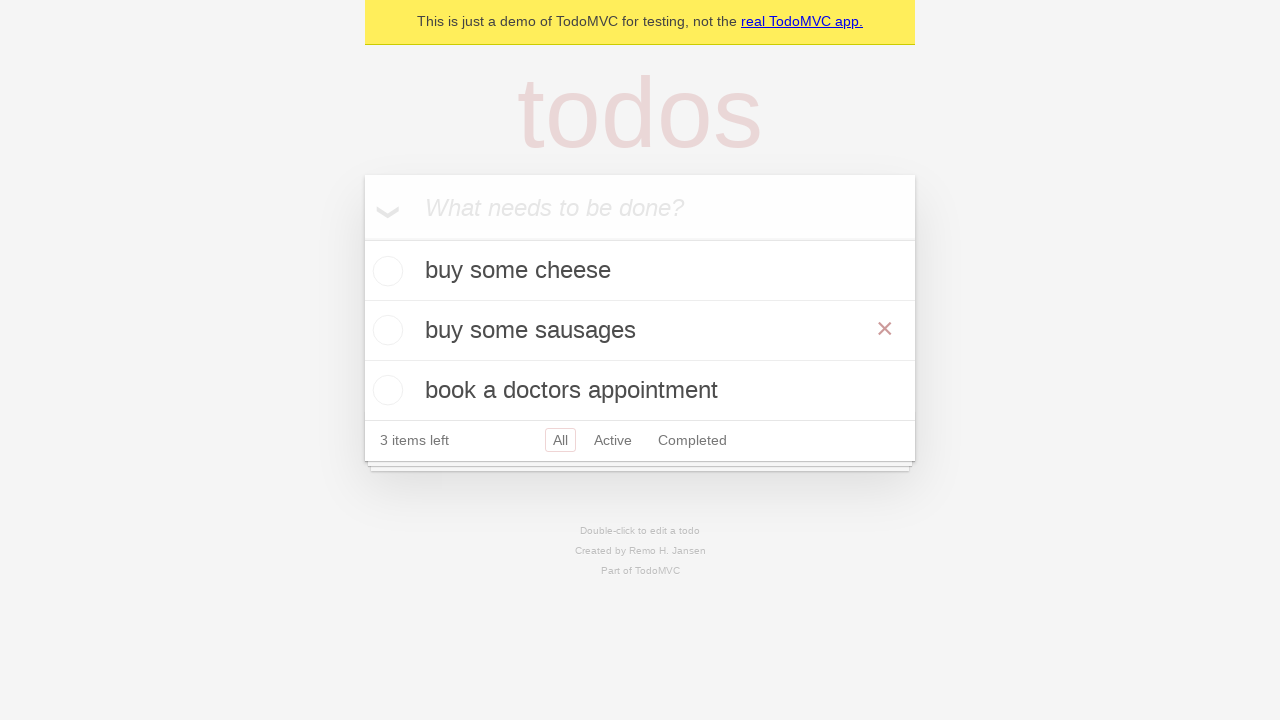